Tests checkbox functionality by verifying default states, clicking to toggle checkboxes, and confirming the state changes

Starting URL: https://practice.cydeo.com/checkboxes

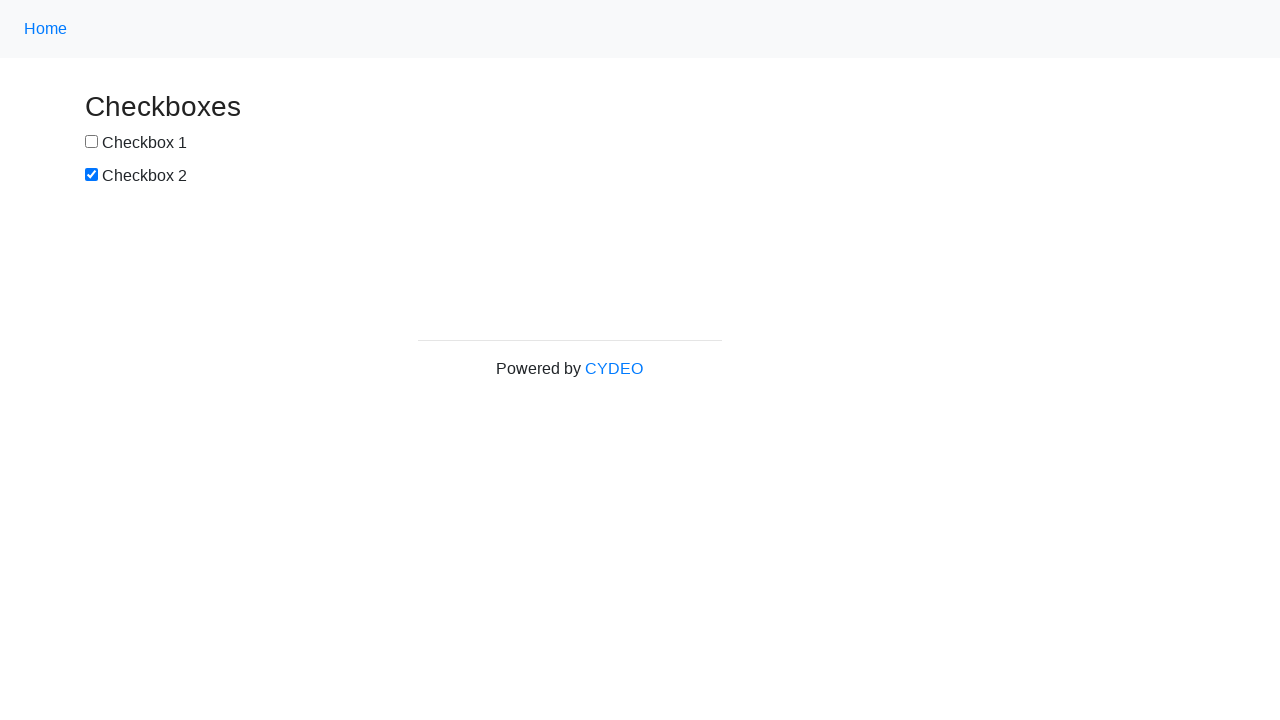

Located checkbox 1 element
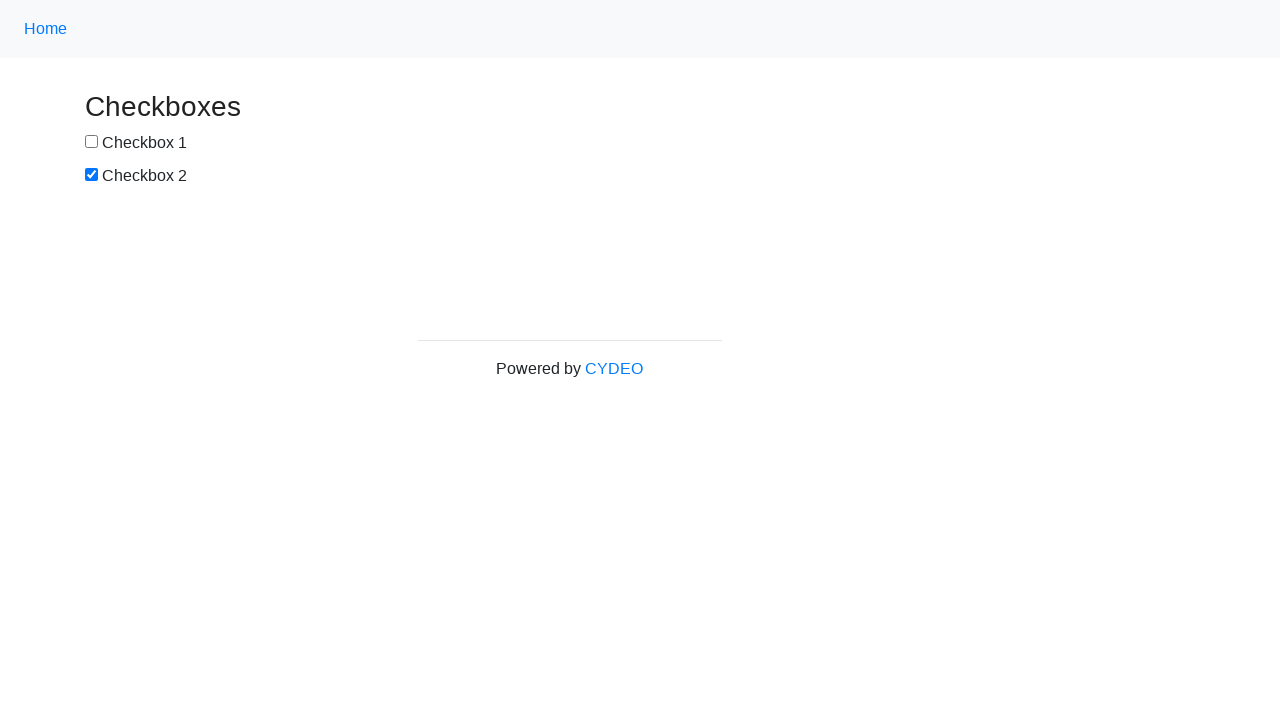

Verified checkbox 1 is not selected by default
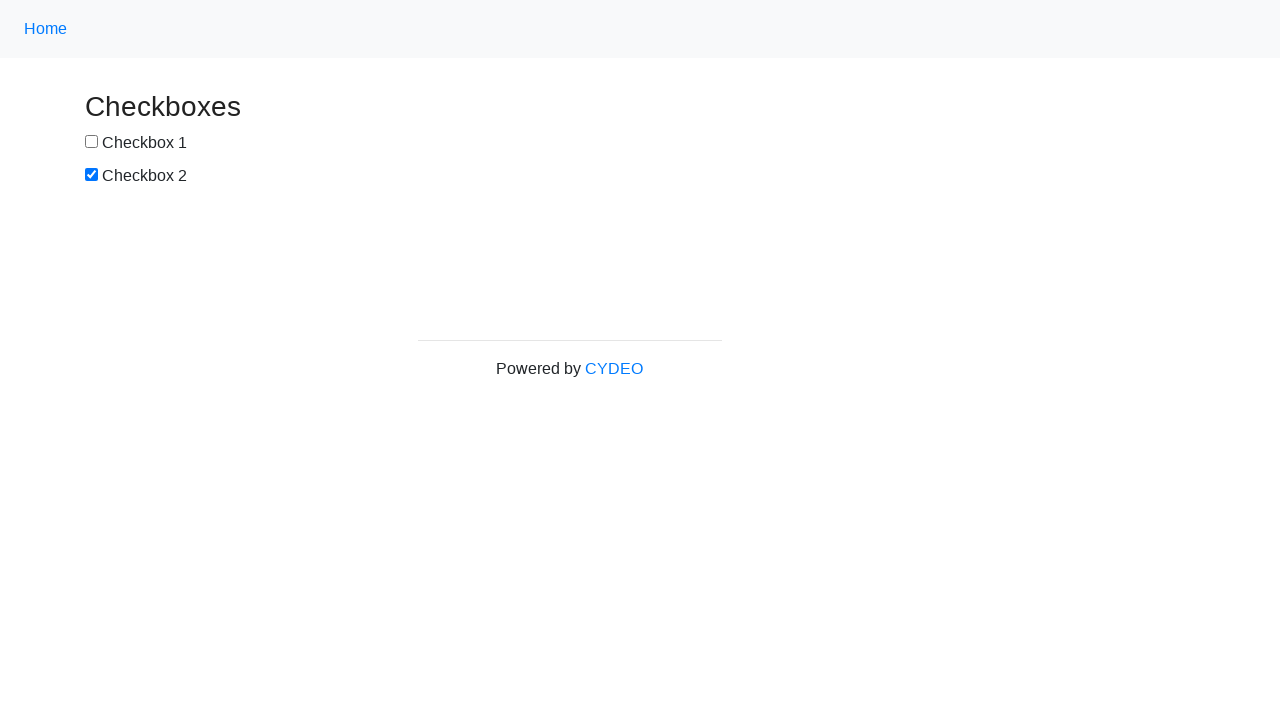

Located checkbox 2 element
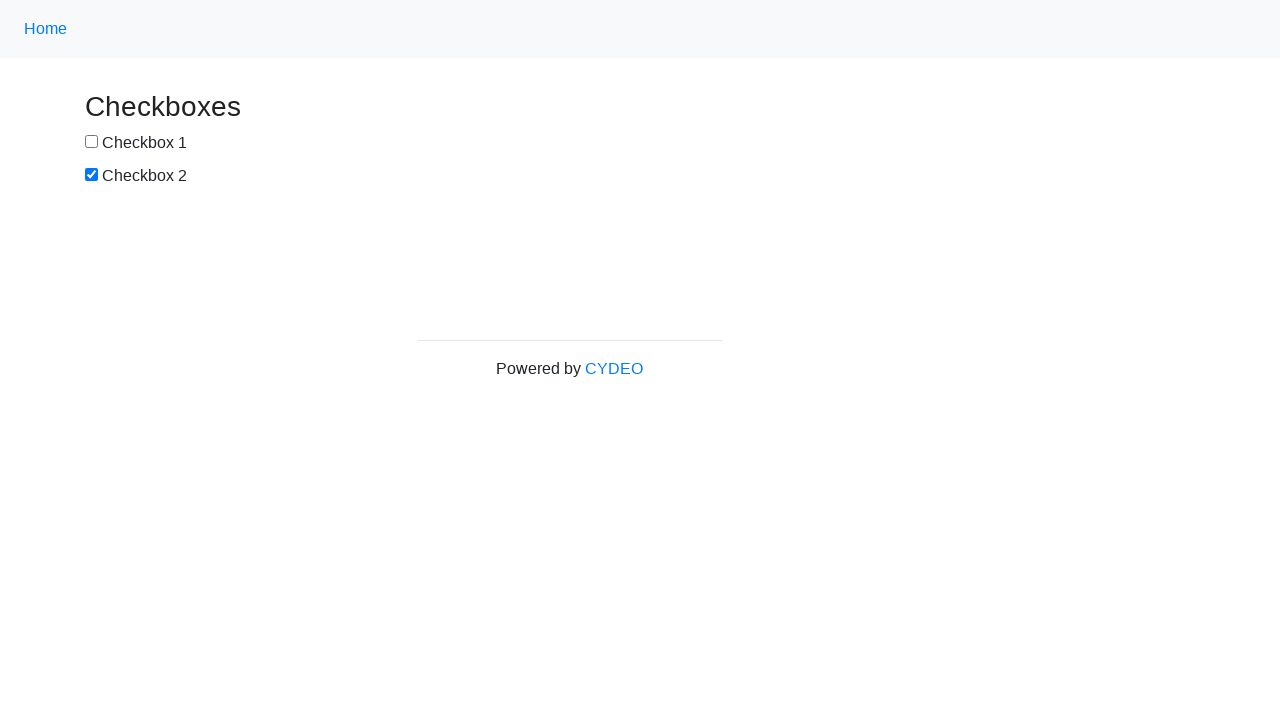

Verified checkbox 2 is selected by default
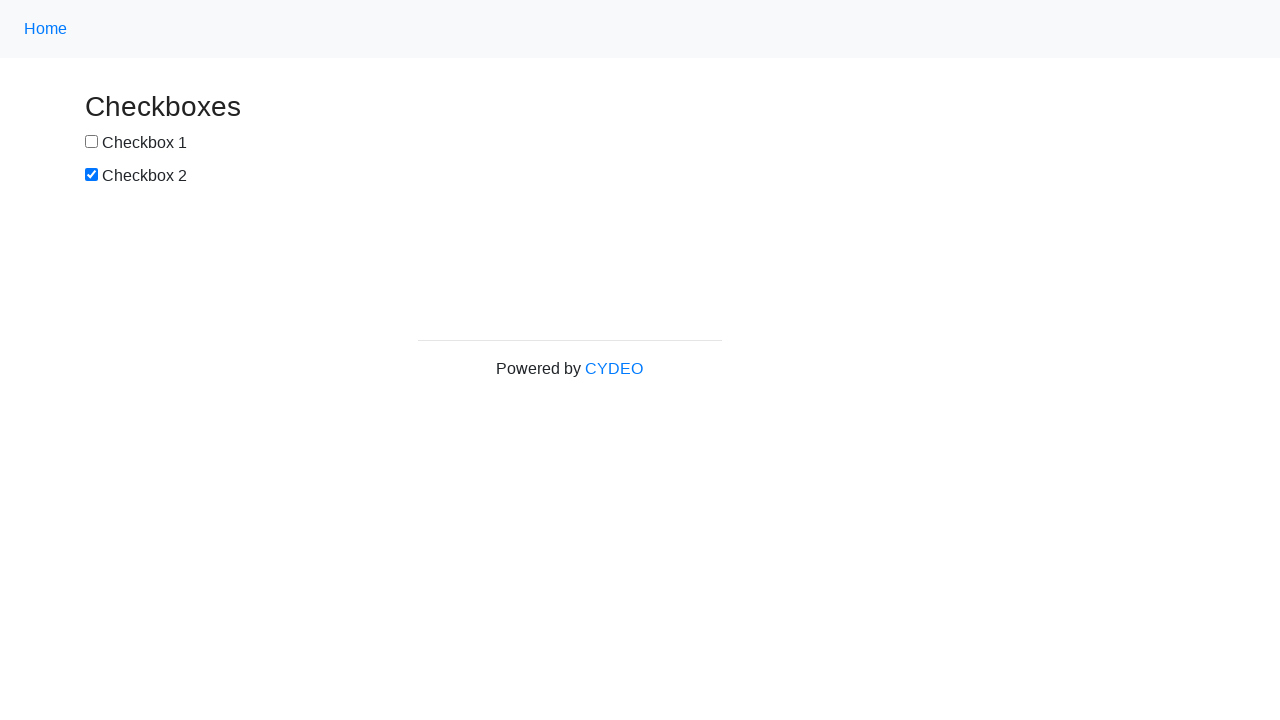

Clicked checkbox 1 to select it at (92, 142) on input[name='checkbox1']
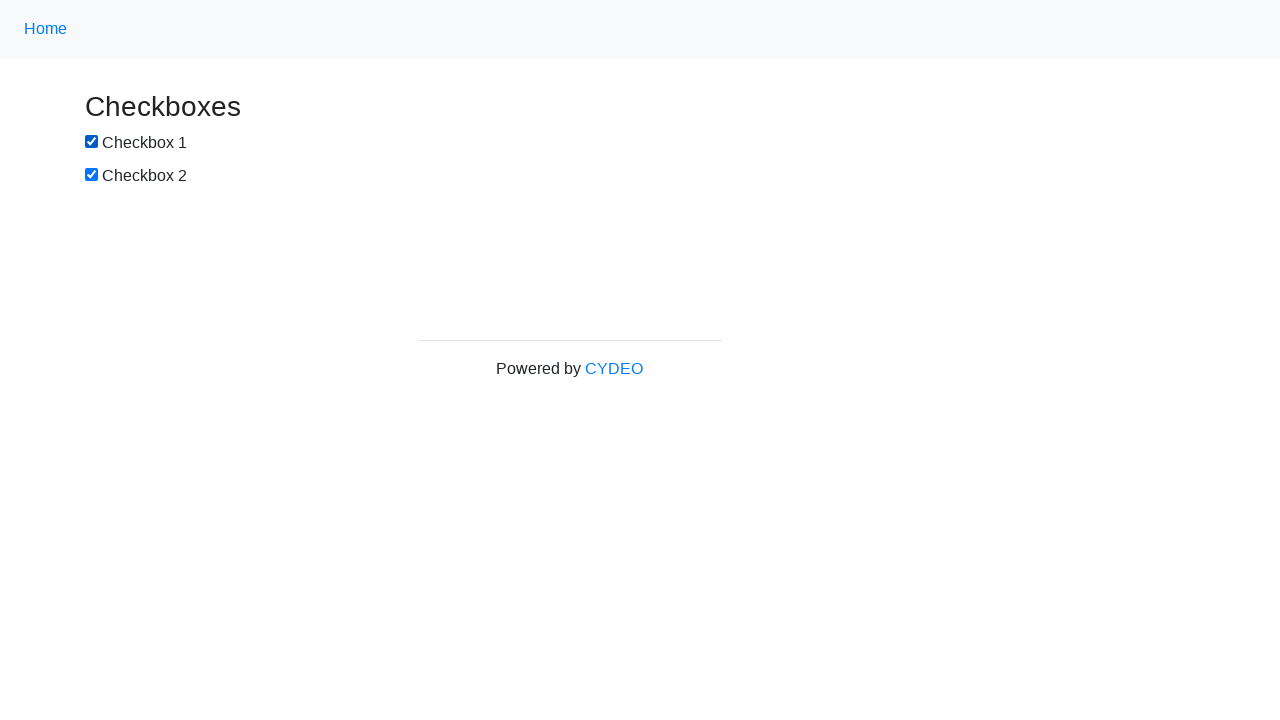

Clicked checkbox 2 to deselect it at (92, 175) on input[name='checkbox2']
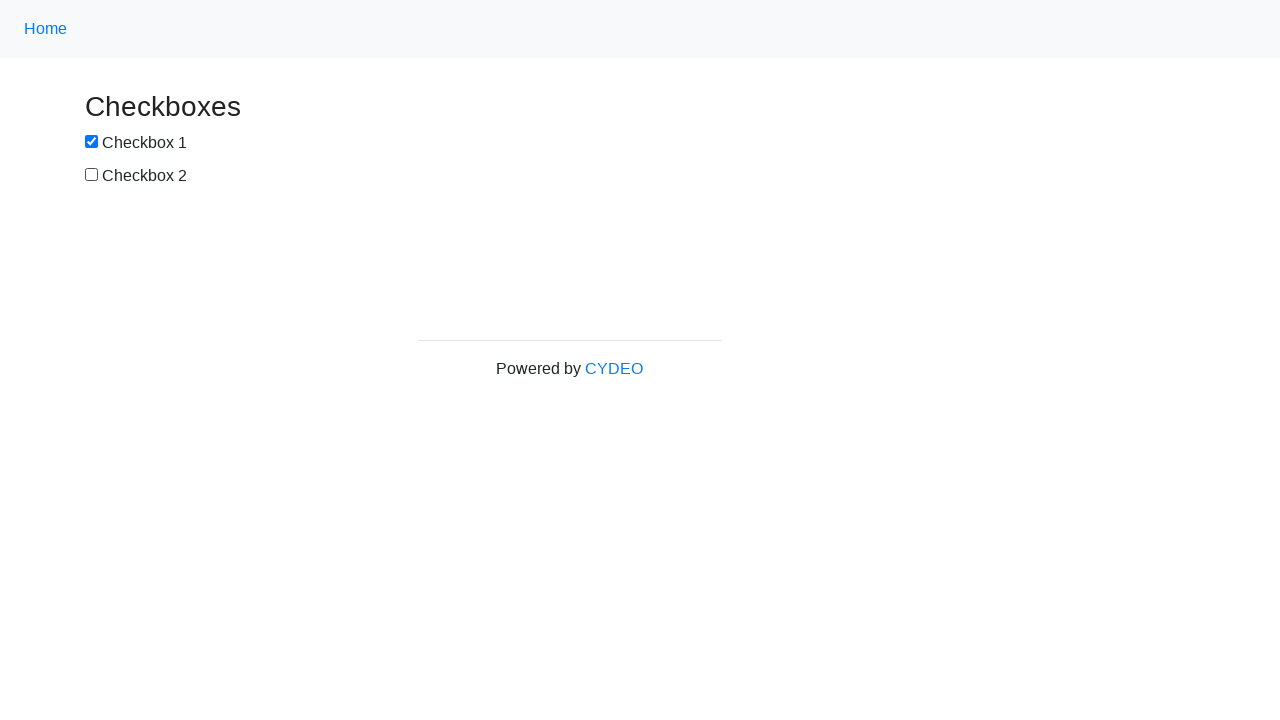

Verified checkbox 1 is now selected after clicking
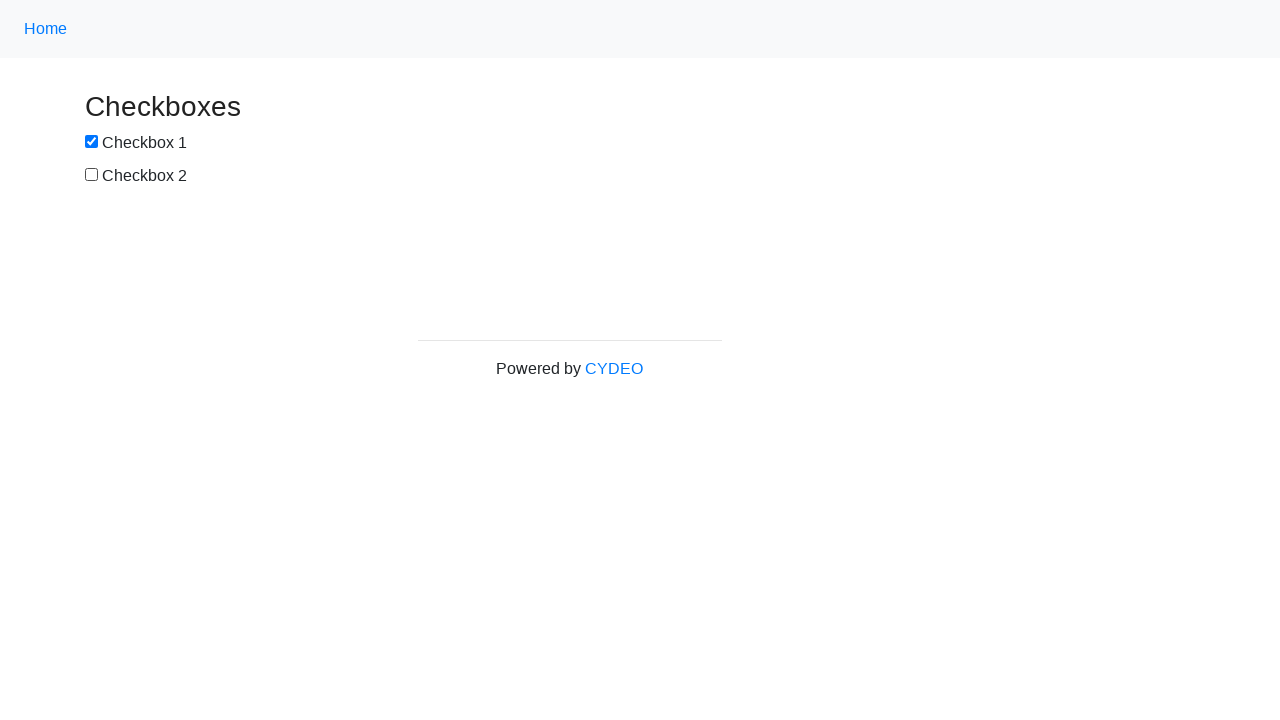

Verified checkbox 2 is now deselected after clicking
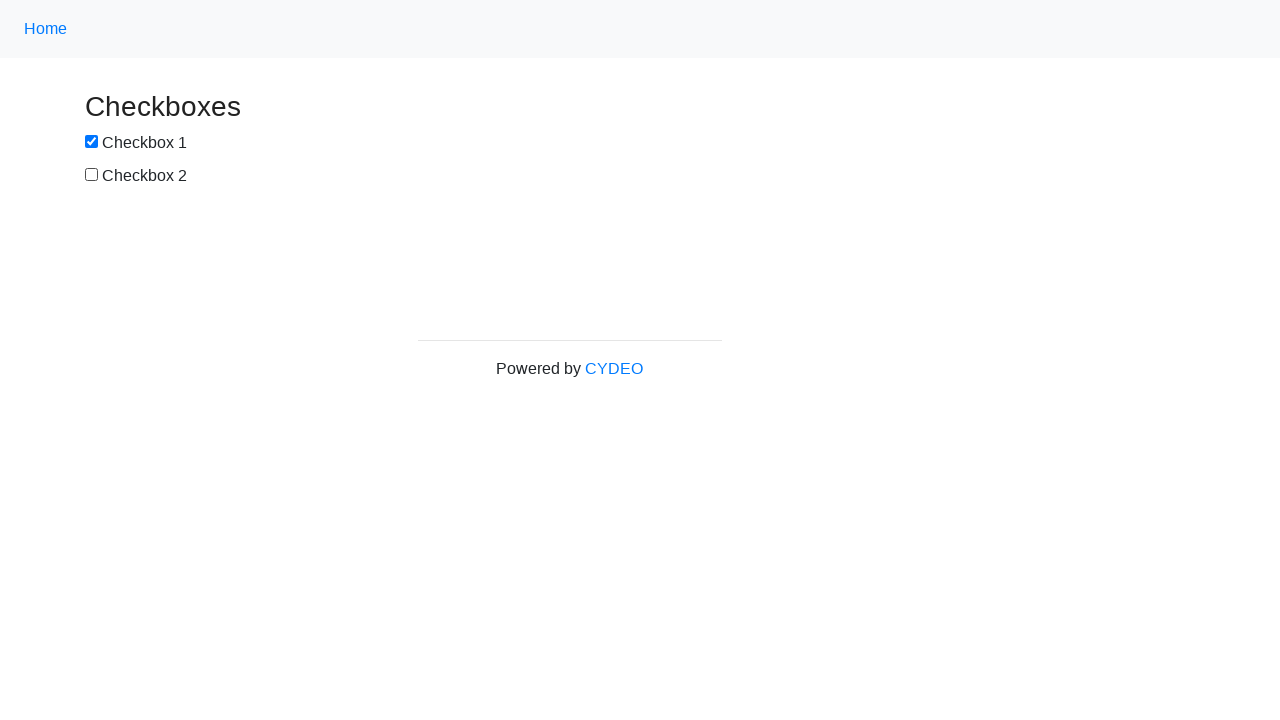

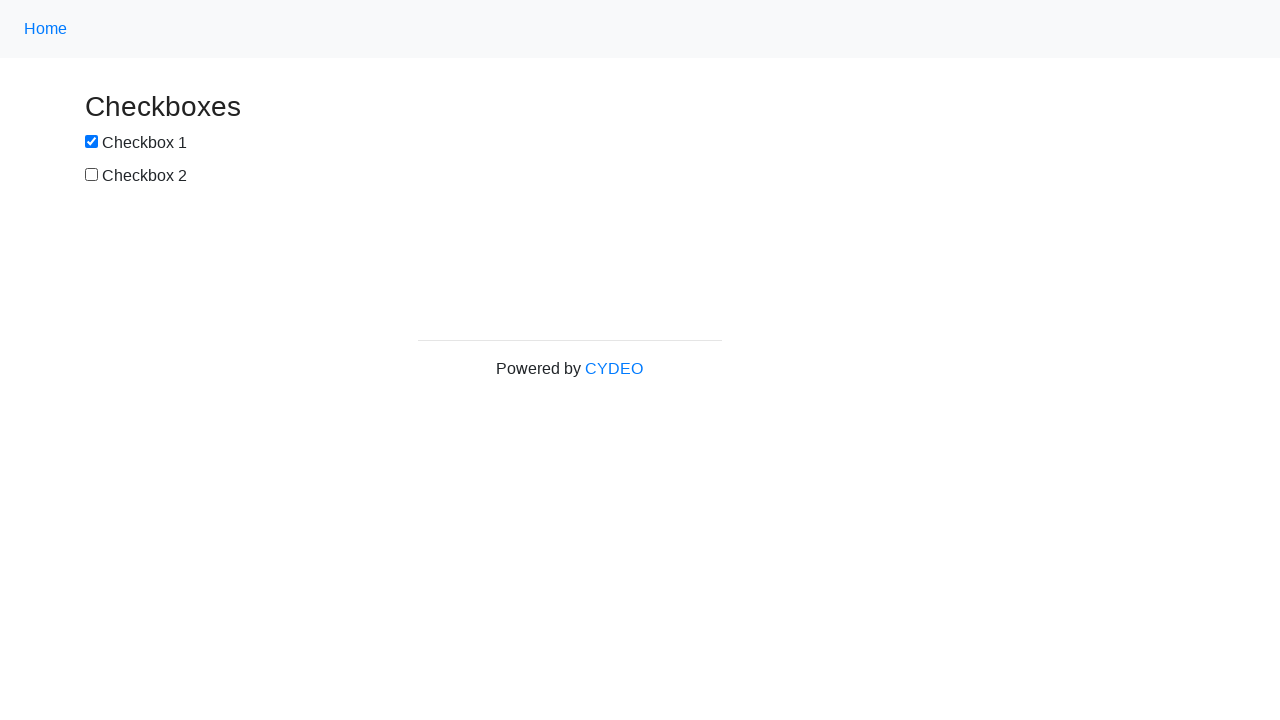